Navigates to a nested frames example page and switches through multiple frame levels to access content in the middle frame

Starting URL: https://the-internet.herokuapp.com/

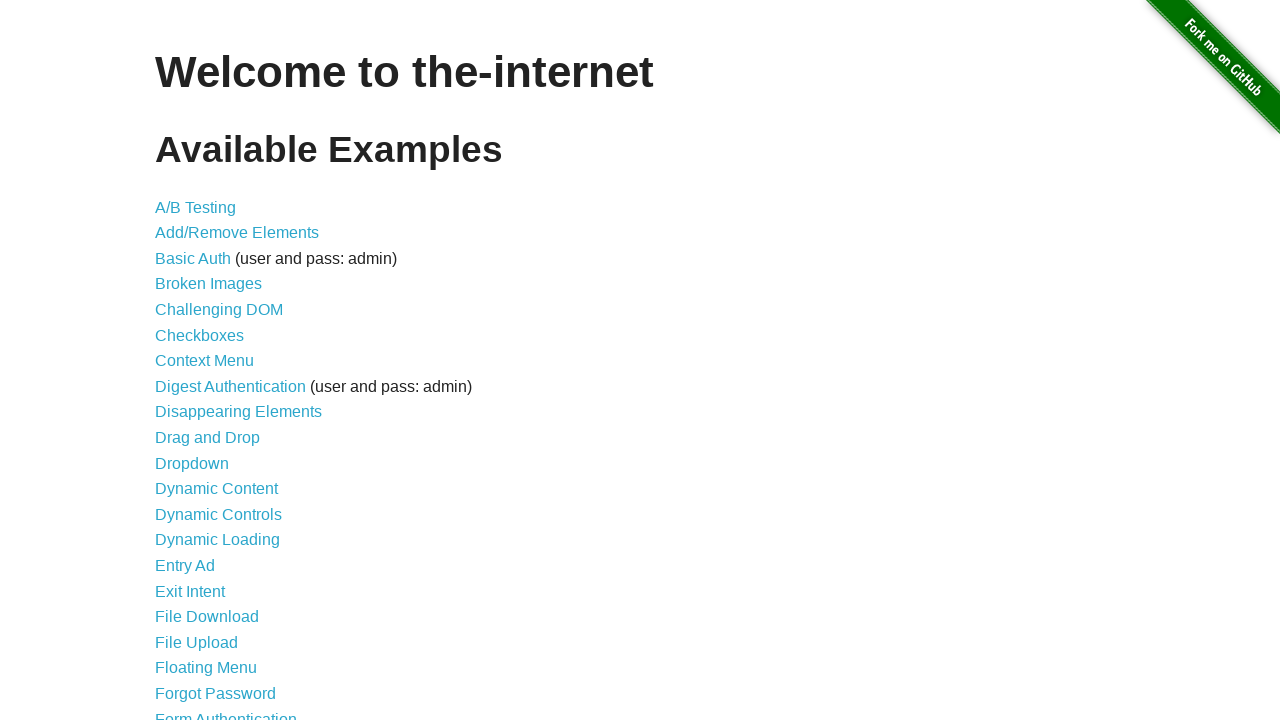

Clicked on Nested Frames link at (210, 395) on xpath=//a[contains(text(),'Nested Frames')]
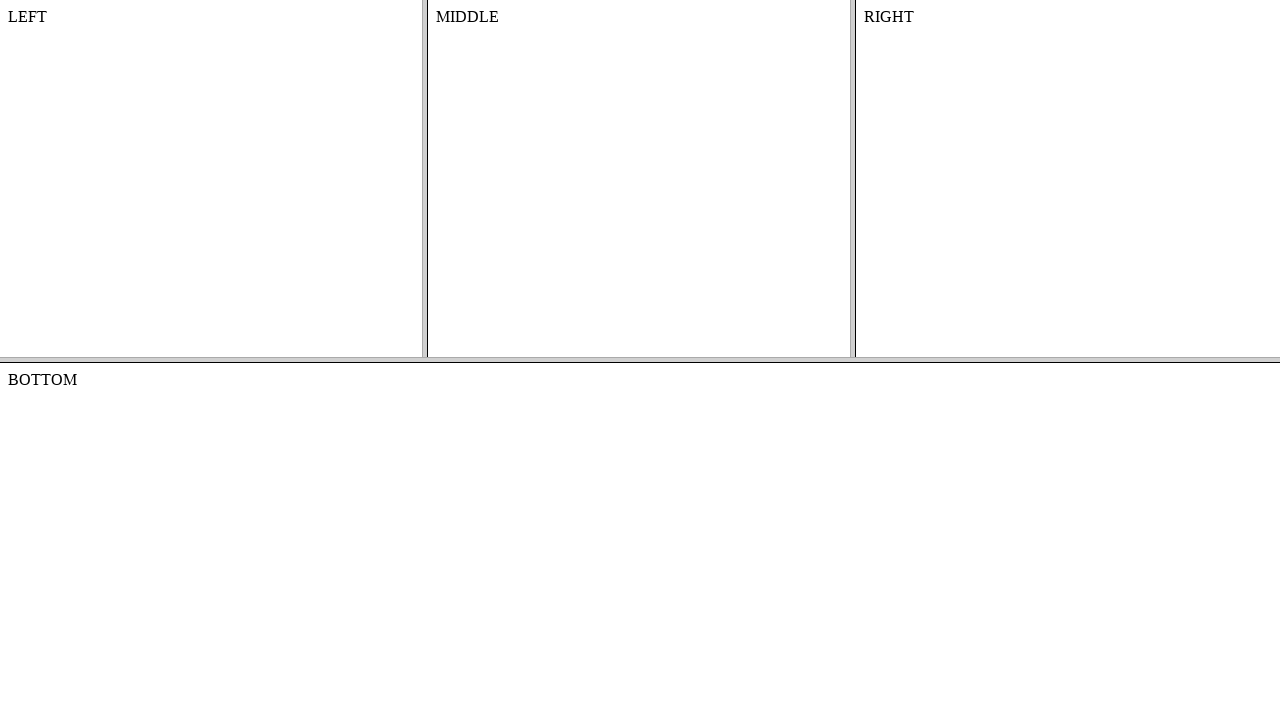

Waited 2 seconds for frames to load
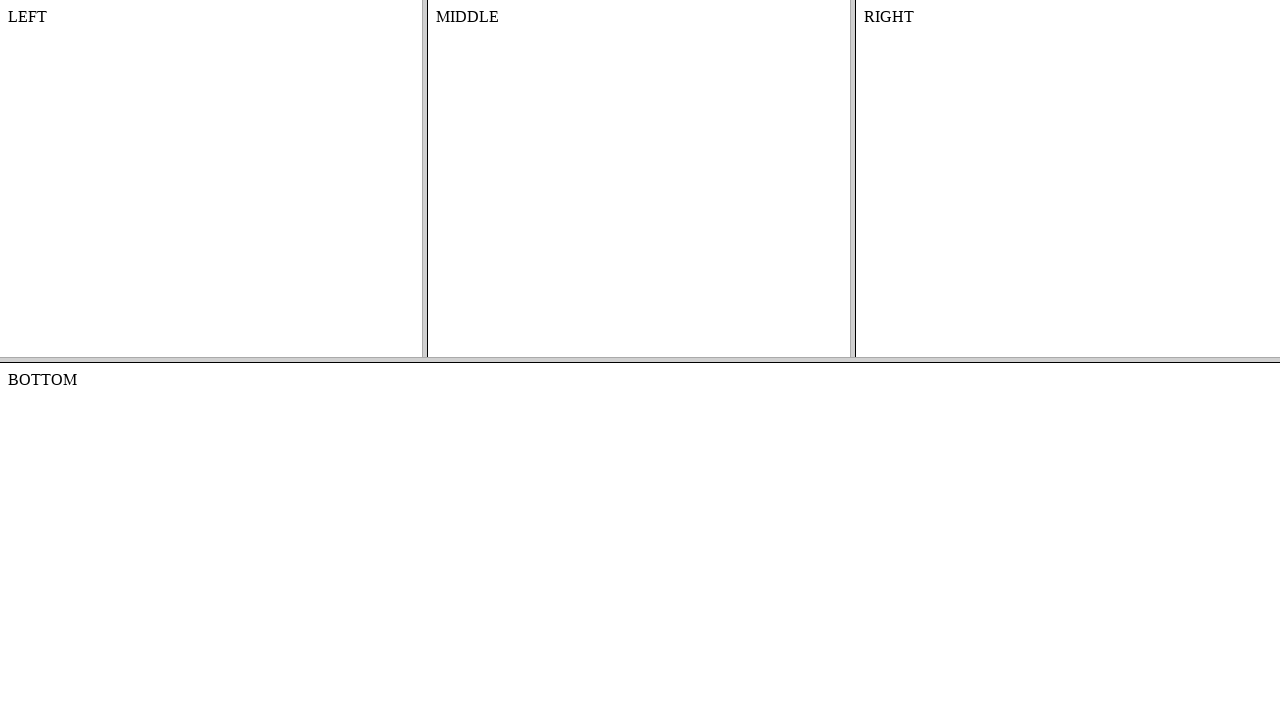

Located top frame
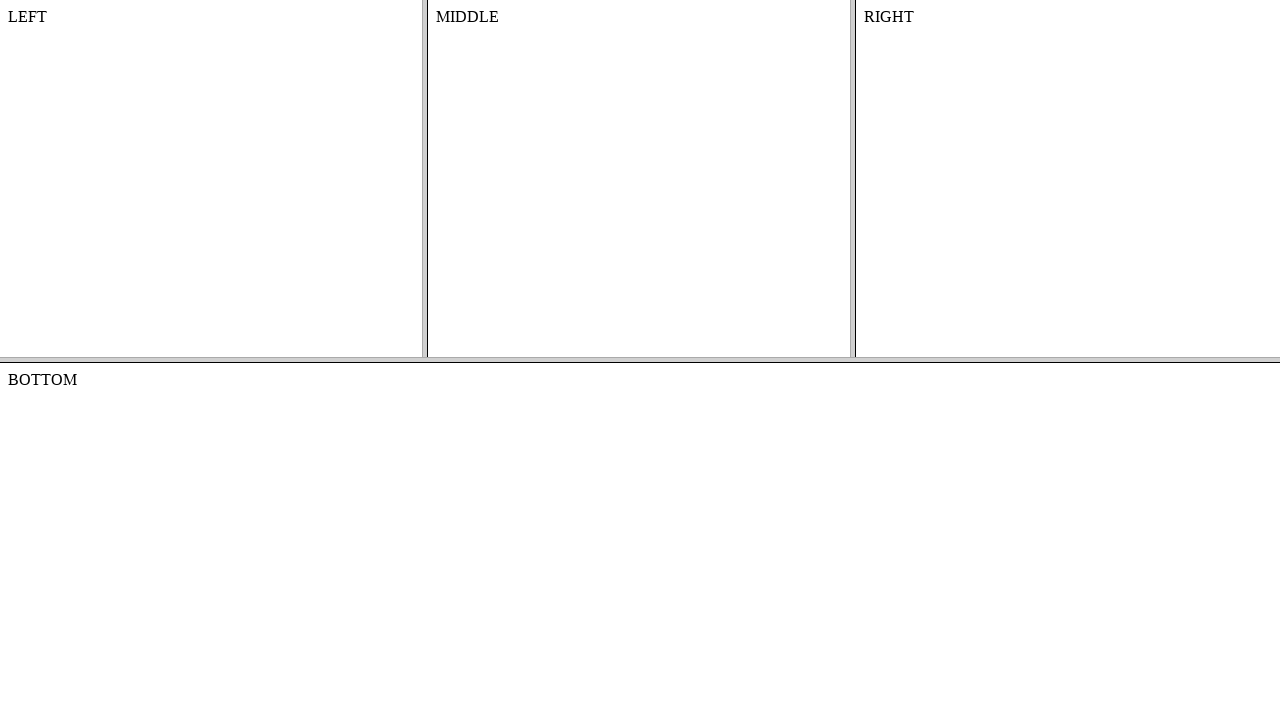

Located middle frame within top frame
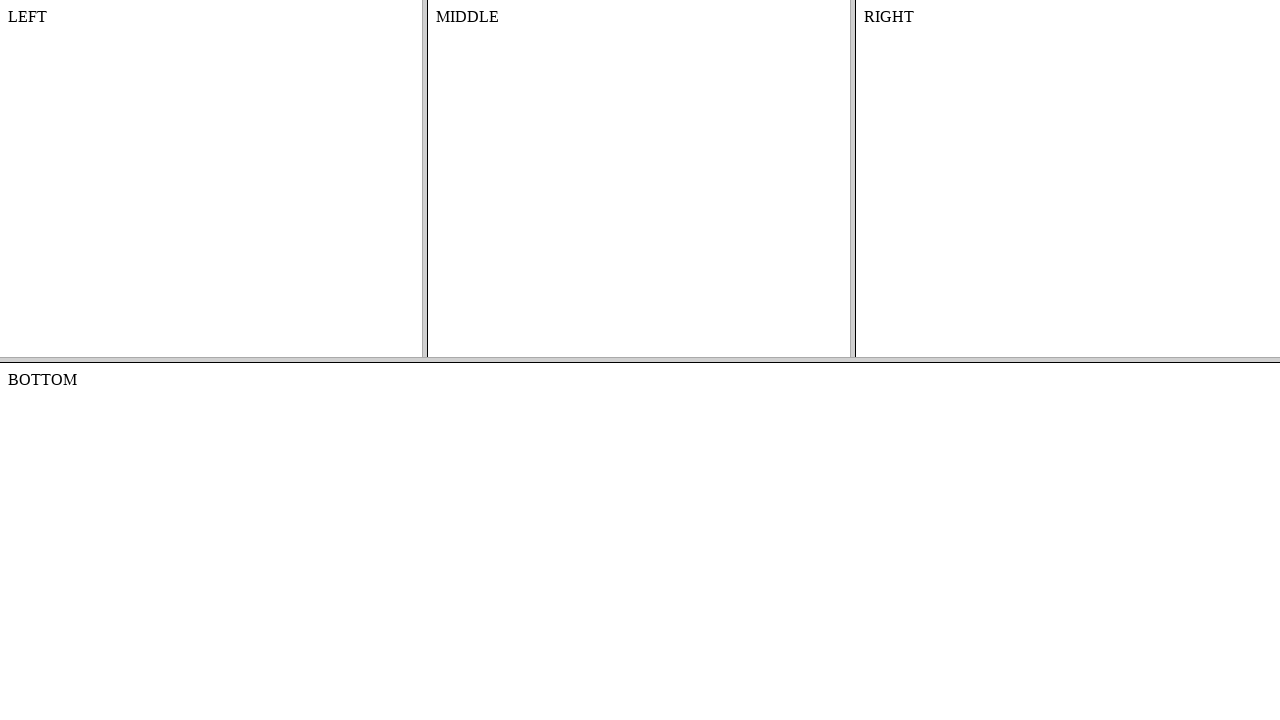

Retrieved text from middle frame: MIDDLE
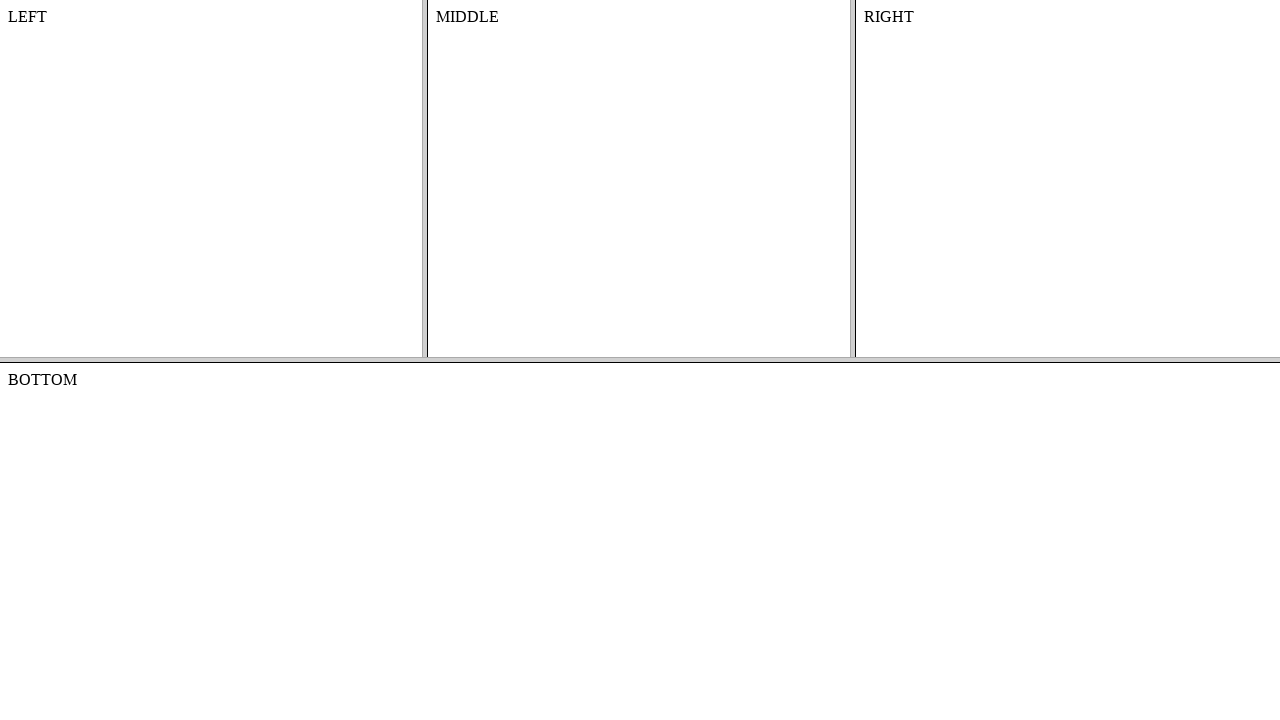

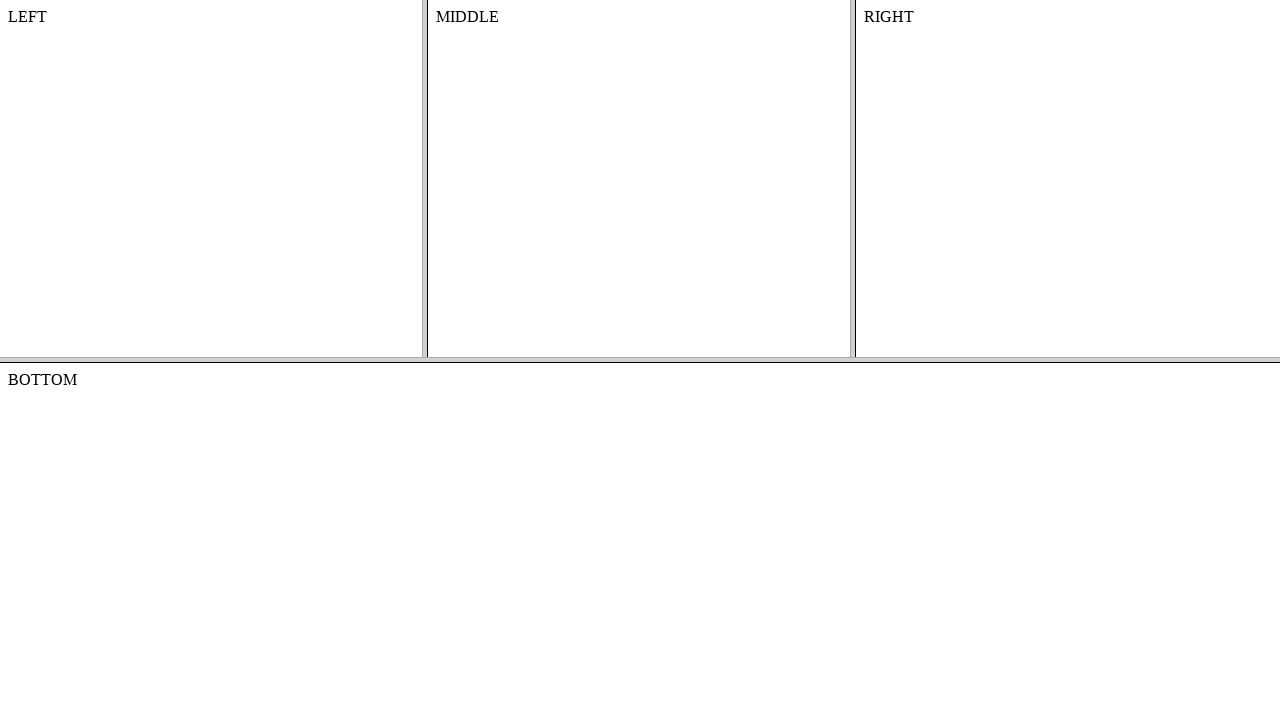